Tests multi-tab browser automation by opening three tabs to playwright.dev, clicking the Docs link on each, then navigating to different documentation sections on each tab.

Starting URL: https://playwright.dev

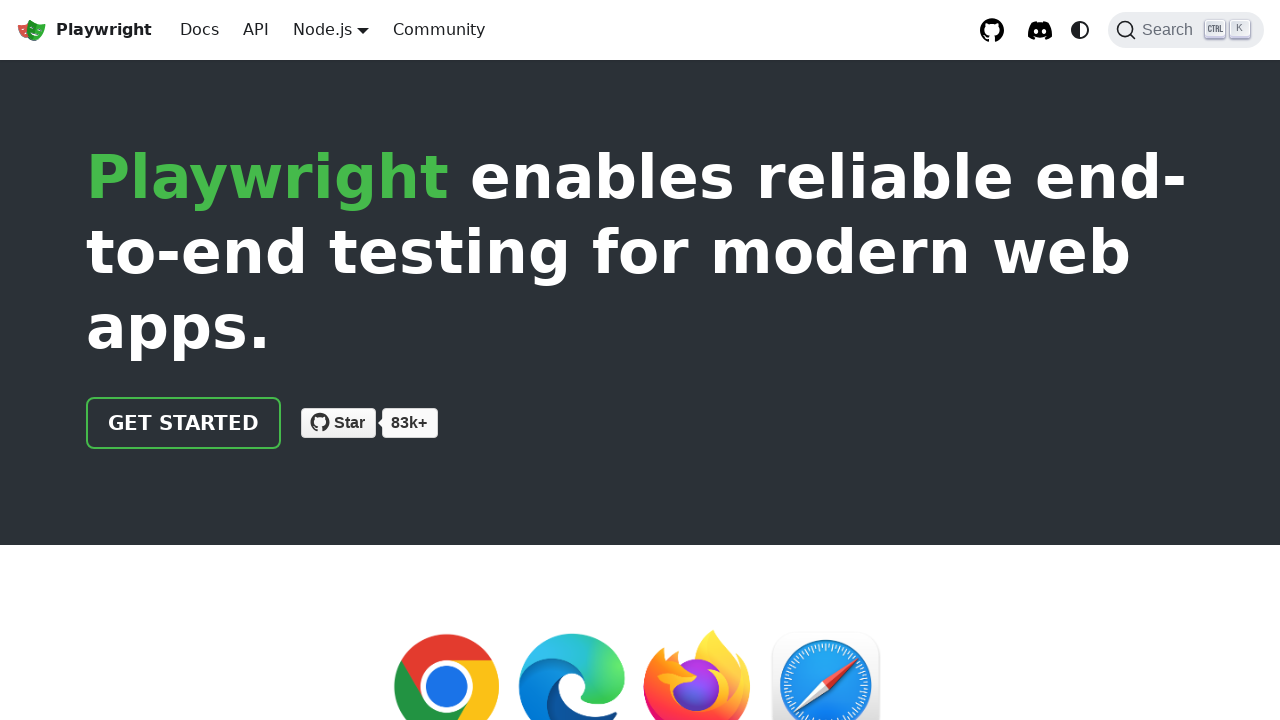

Clicked Docs link on first tab at (200, 30) on xpath=//a[contains(text(),'Docs')]
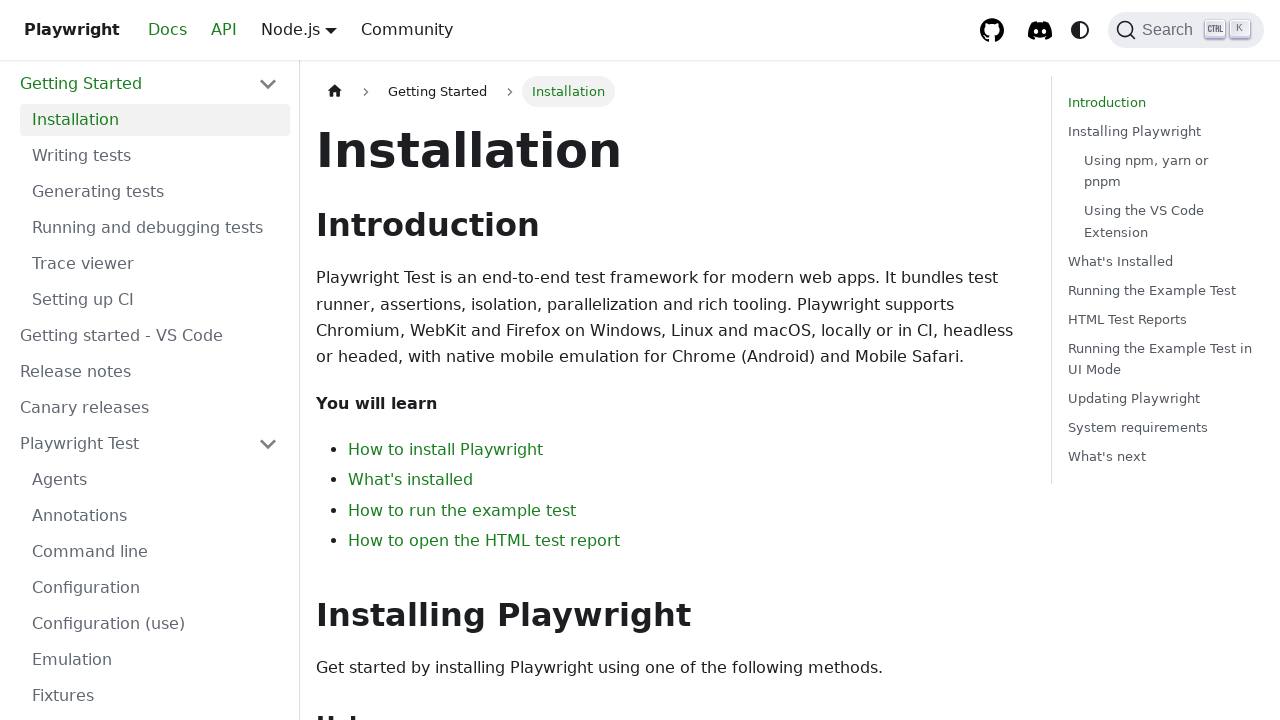

Opened second tab
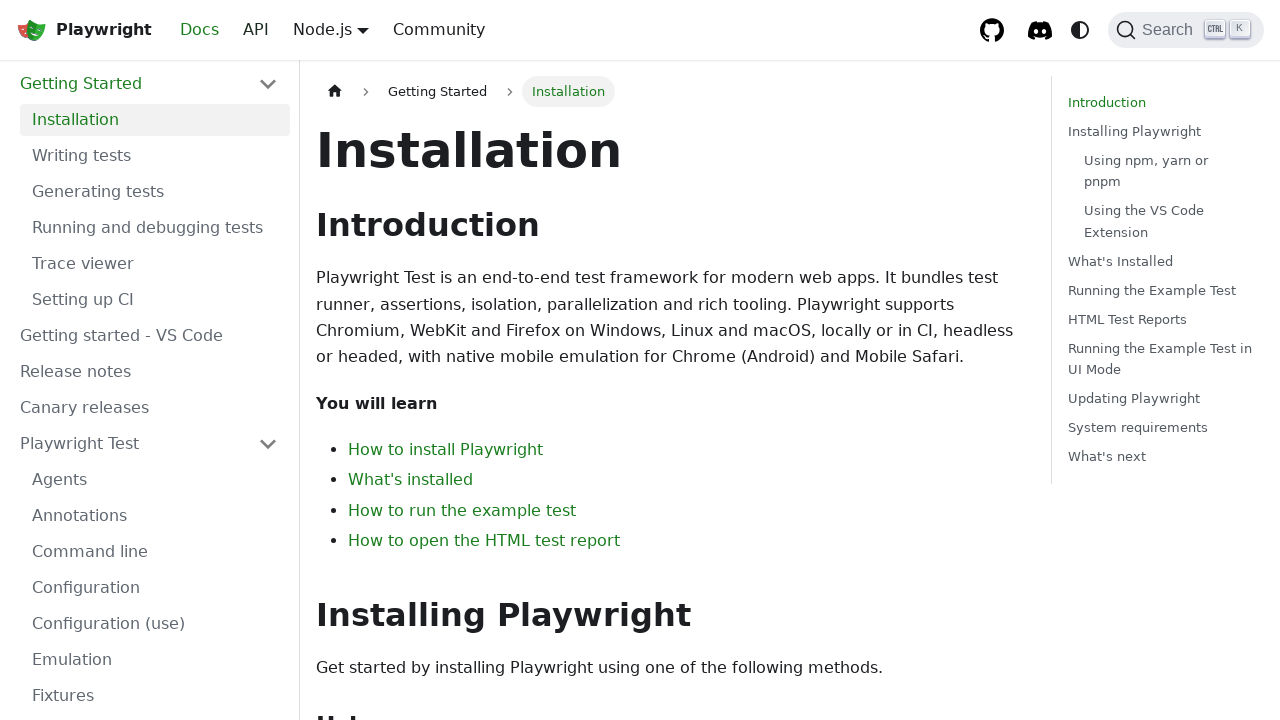

Navigated second tab to https://playwright.dev
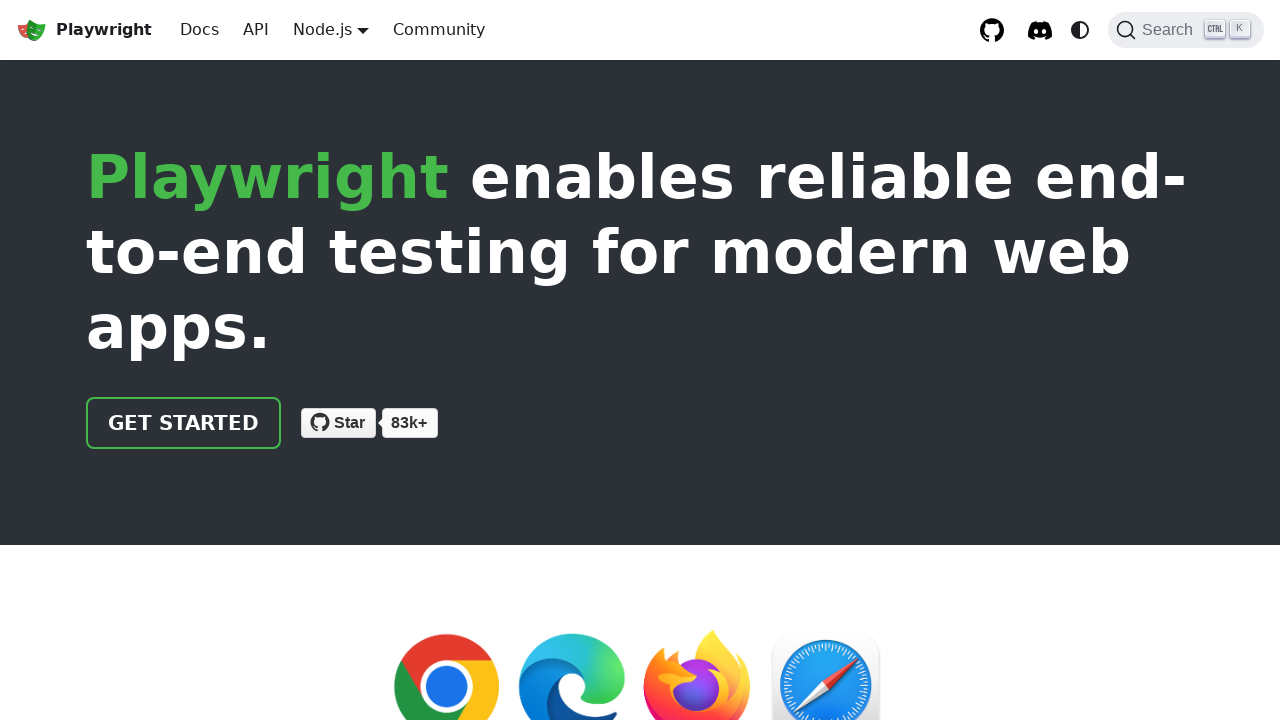

Clicked Docs link on second tab at (200, 30) on xpath=//a[contains(text(),'Docs')]
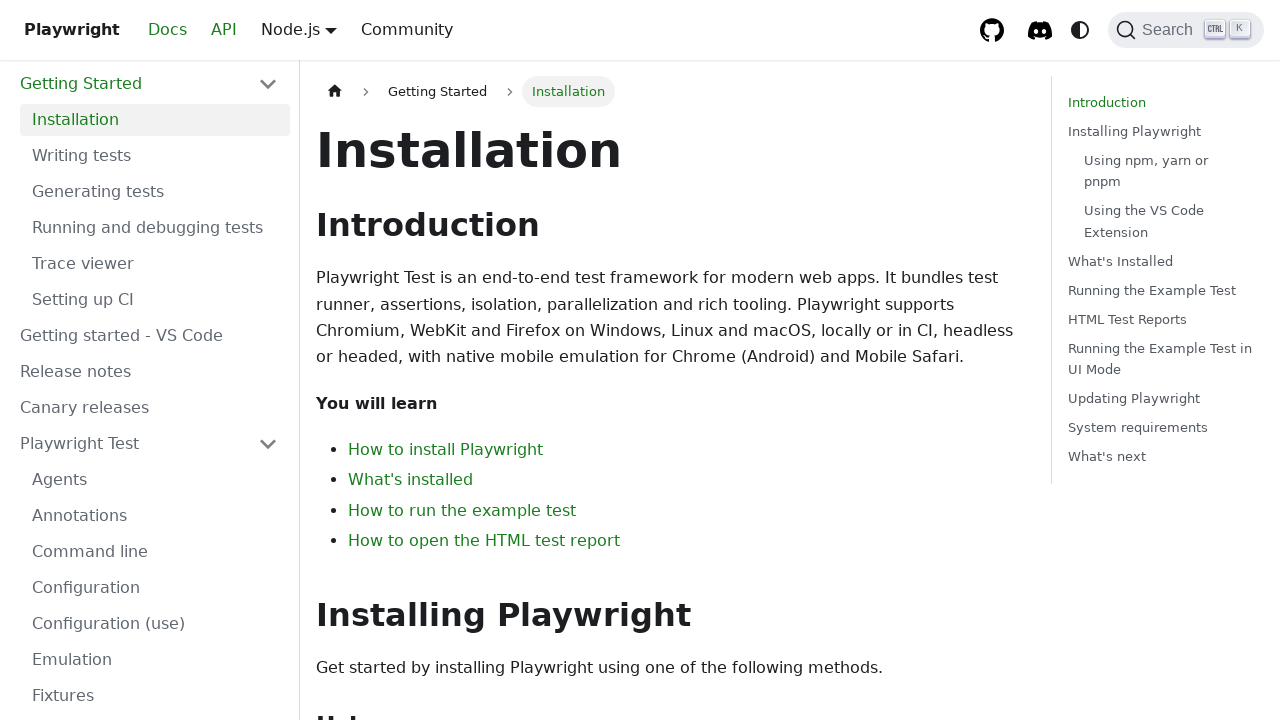

Opened third tab
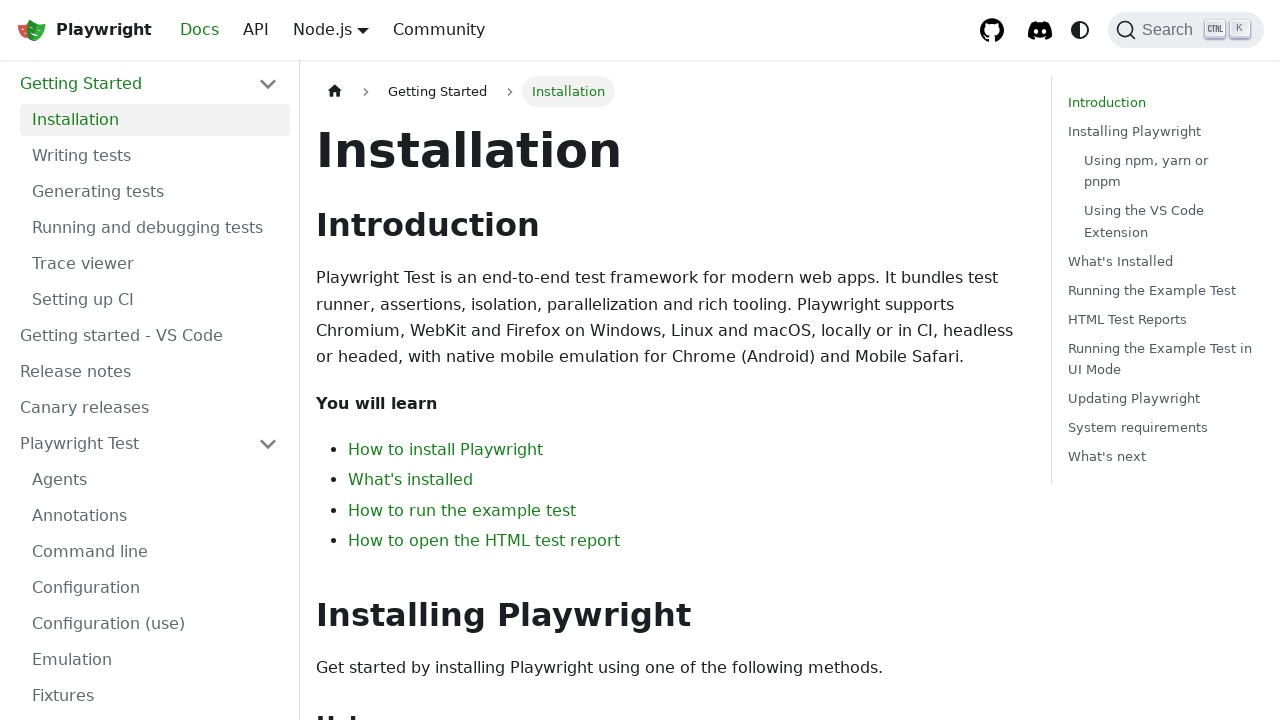

Navigated third tab to https://playwright.dev
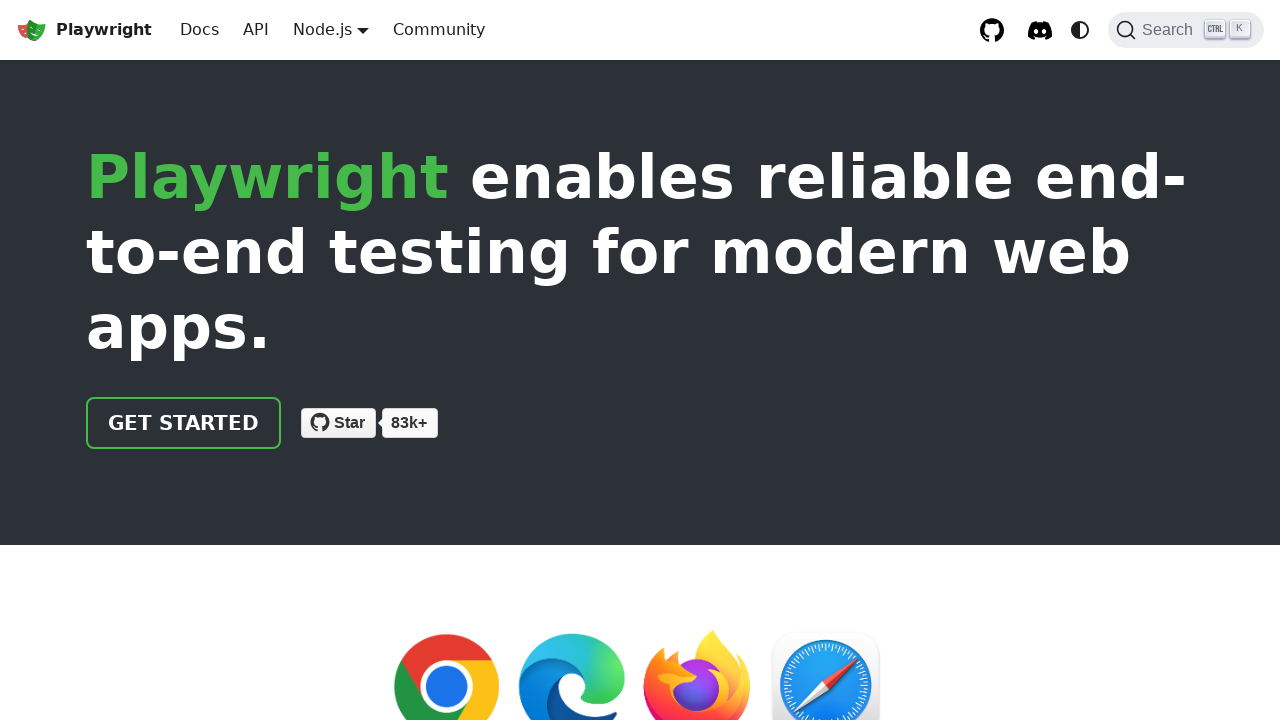

Clicked Docs link on third tab at (200, 30) on xpath=//a[contains(text(),'Docs')]
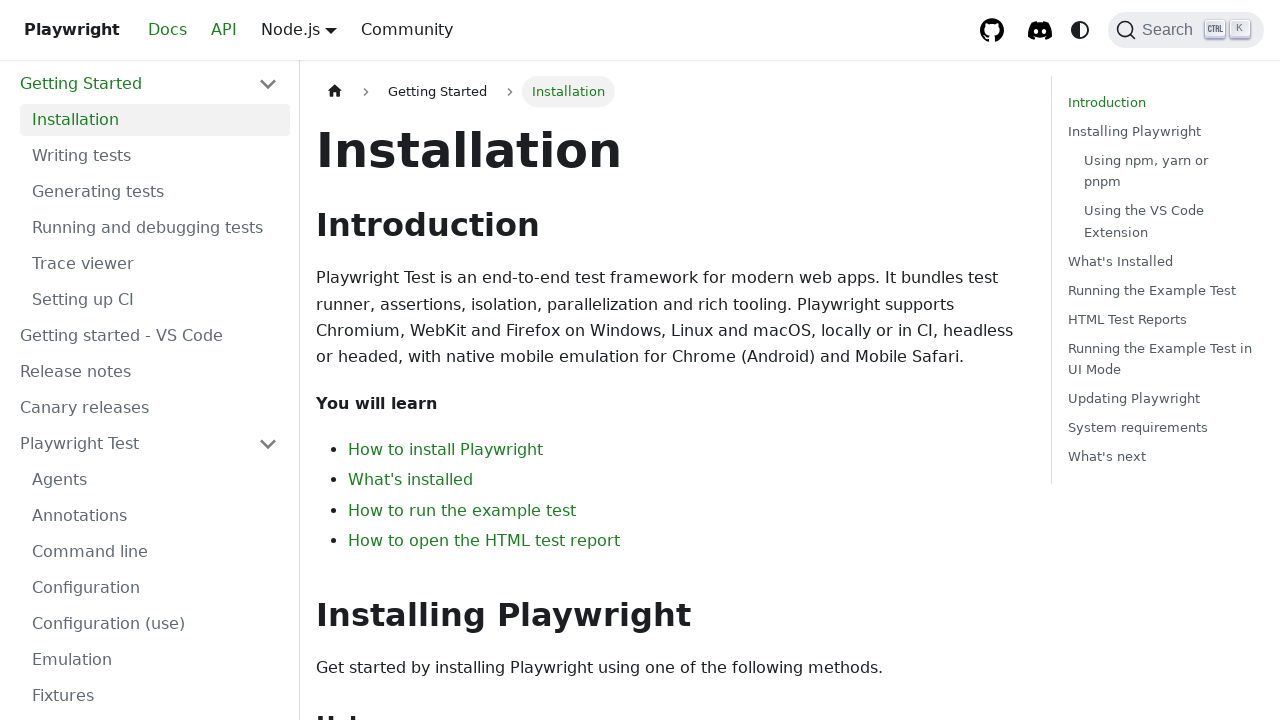

Clicked 'Writing tests' link on first tab at (155, 156) on xpath=//a[contains(text(),'Writing tests')]
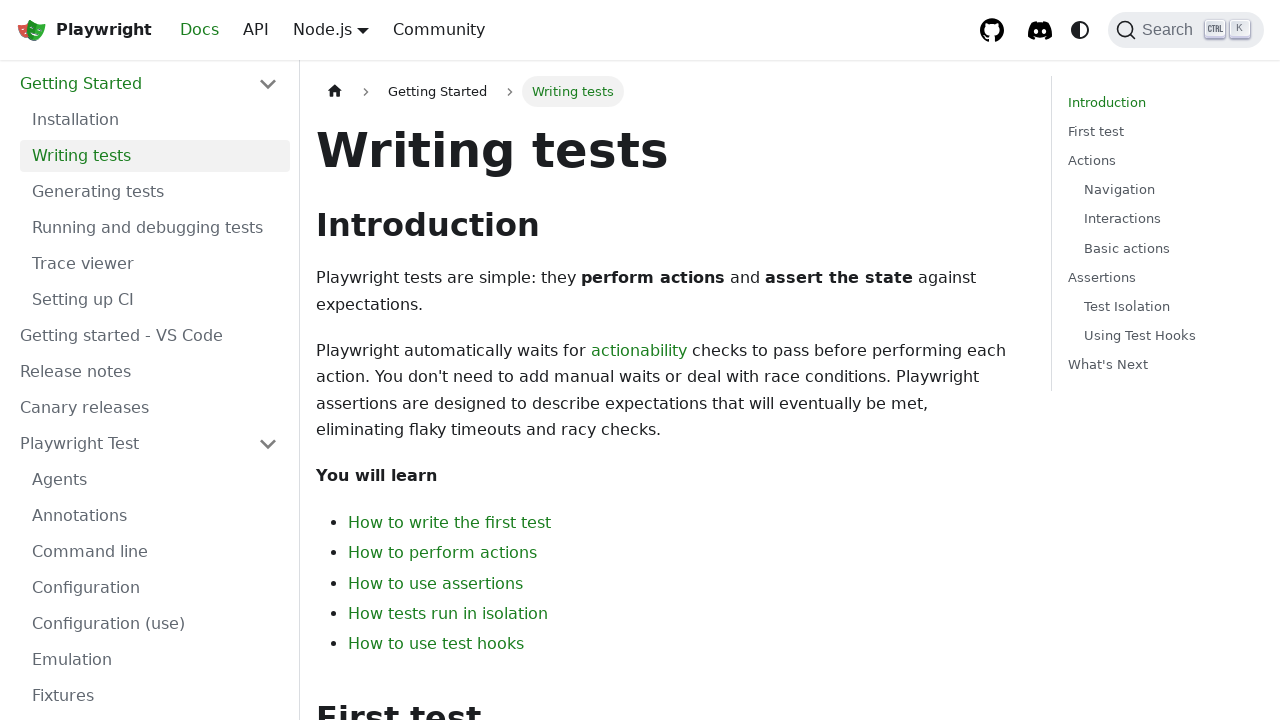

Clicked 'Generating tests' link on second tab at (155, 192) on xpath=//a[contains(text(),'Generating tests')]
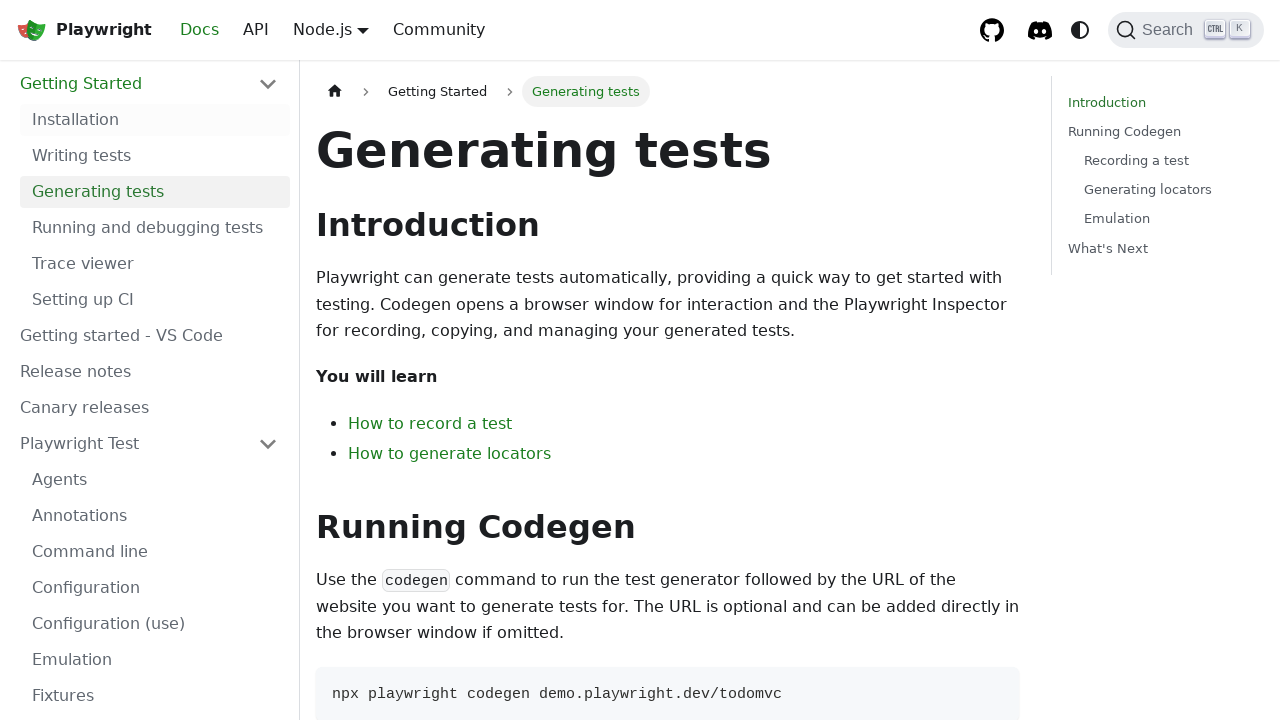

Clicked 'Running and debugging tests' link on third tab at (155, 228) on xpath=//a[contains(text(),'Running and debugging tests')]
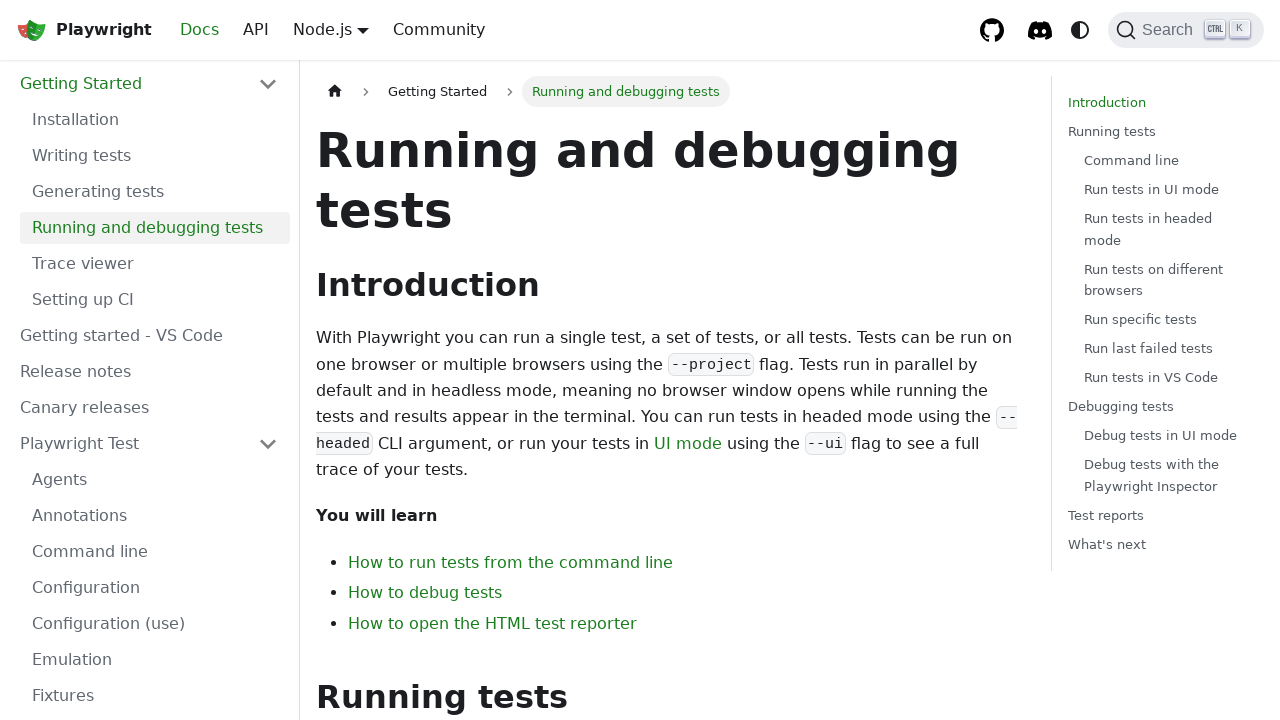

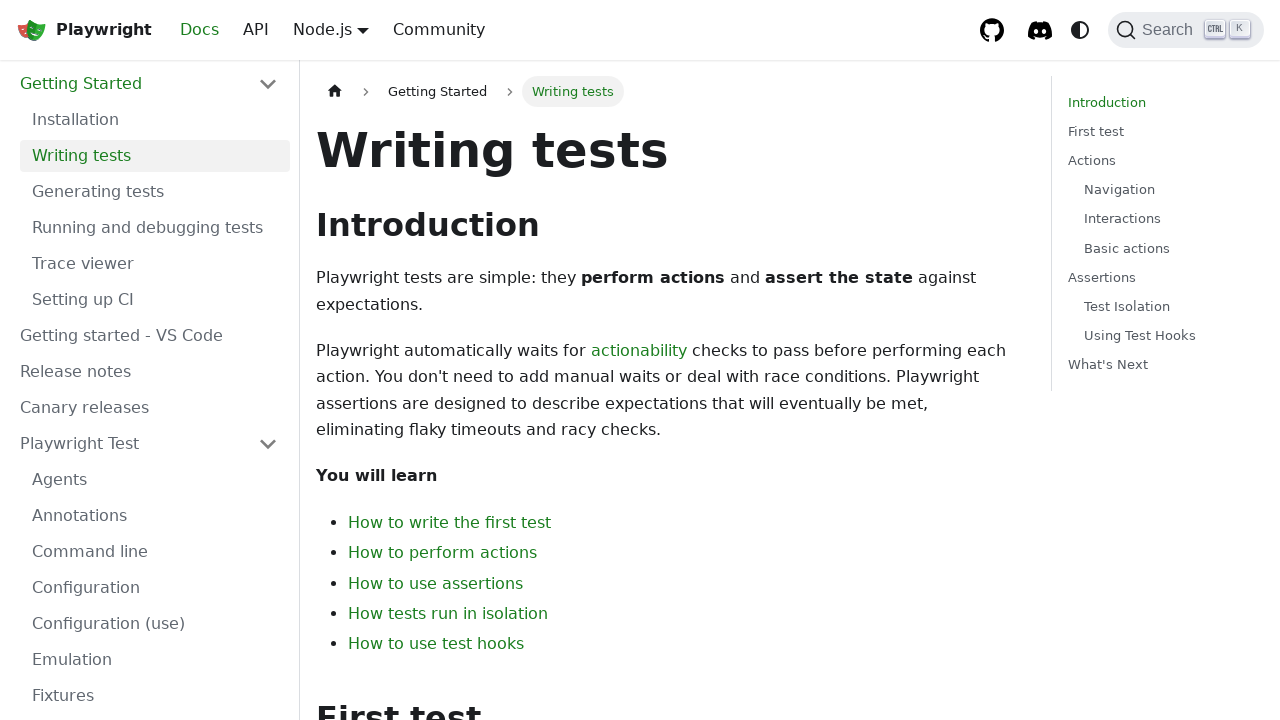